Tests iframe interaction by switching to a frame and filling a text input field within it

Starting URL: https://ui.vision/demo/webtest/frames/

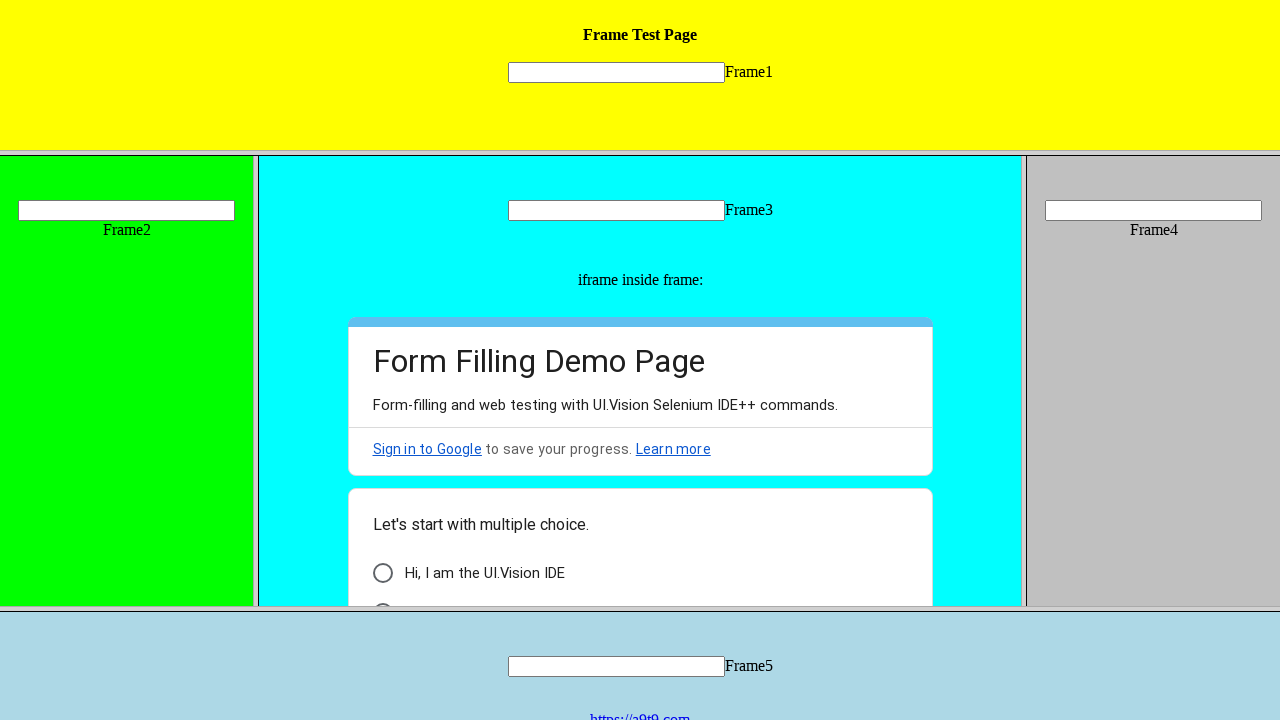

Located iframe with src='frame_1.html'
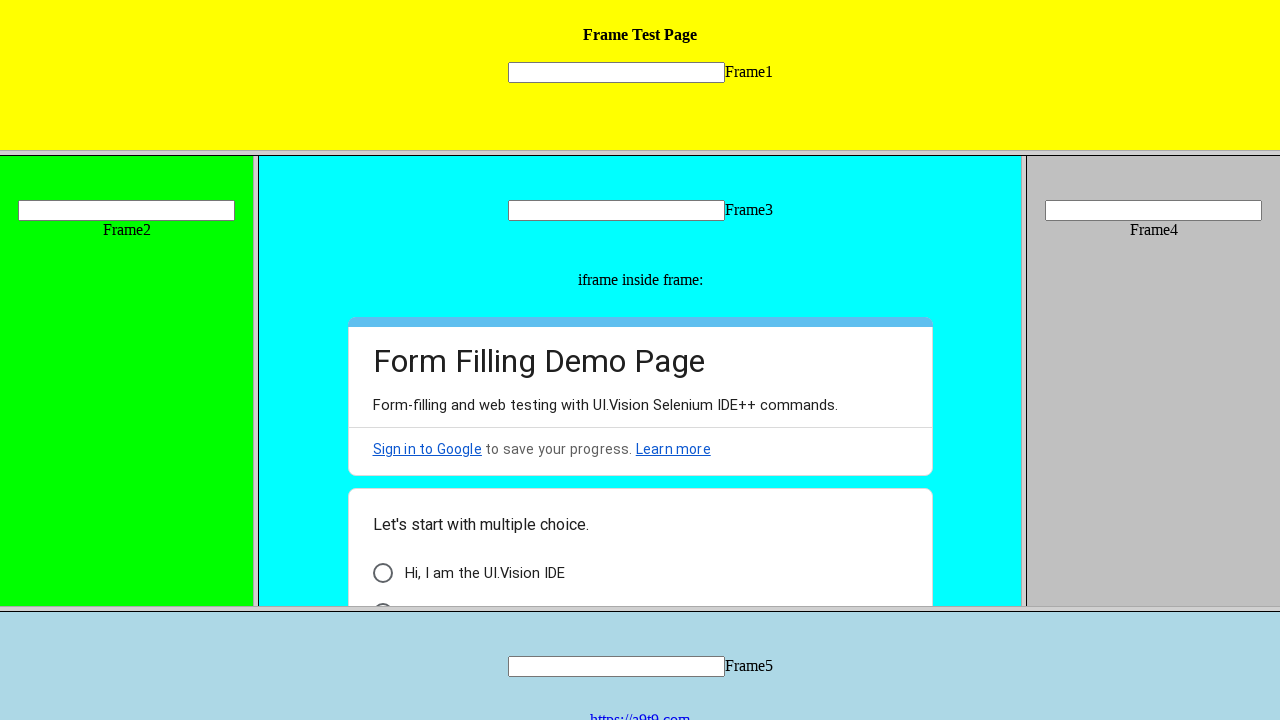

Filled text input field within iframe with 'Testing' on frame[src='frame_1.html'] >> internal:control=enter-frame >> input[name='mytext1
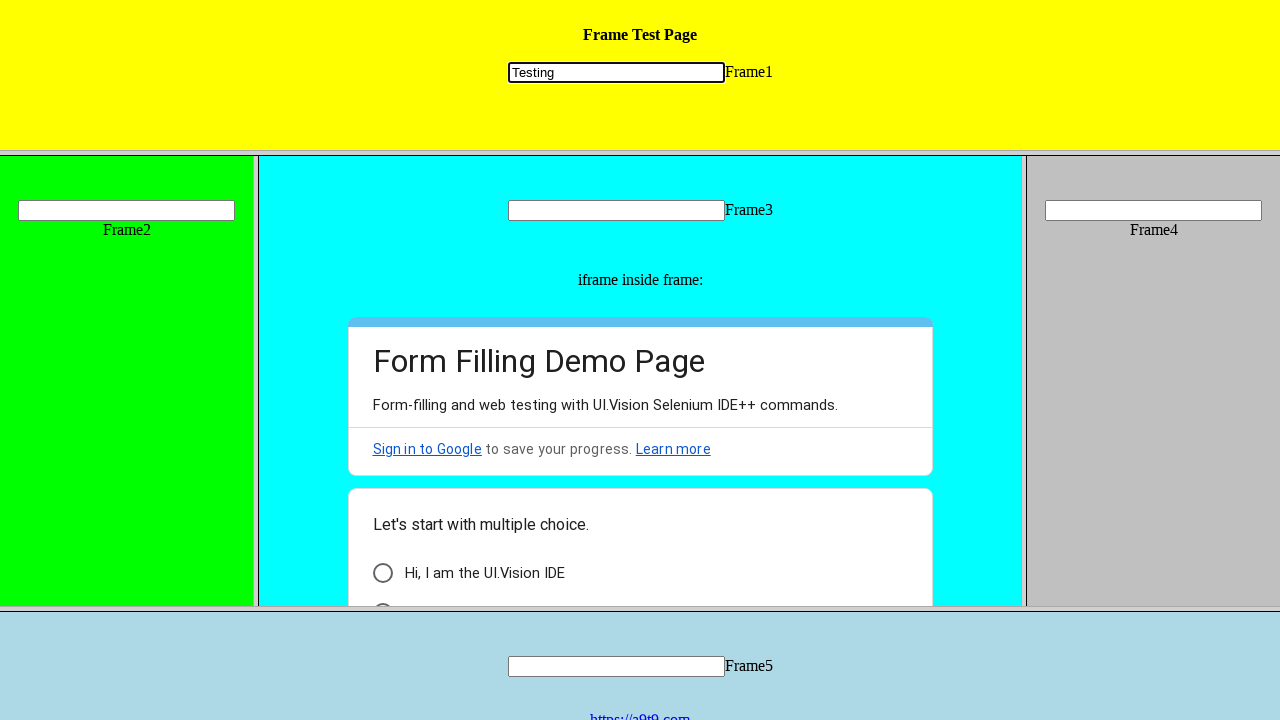

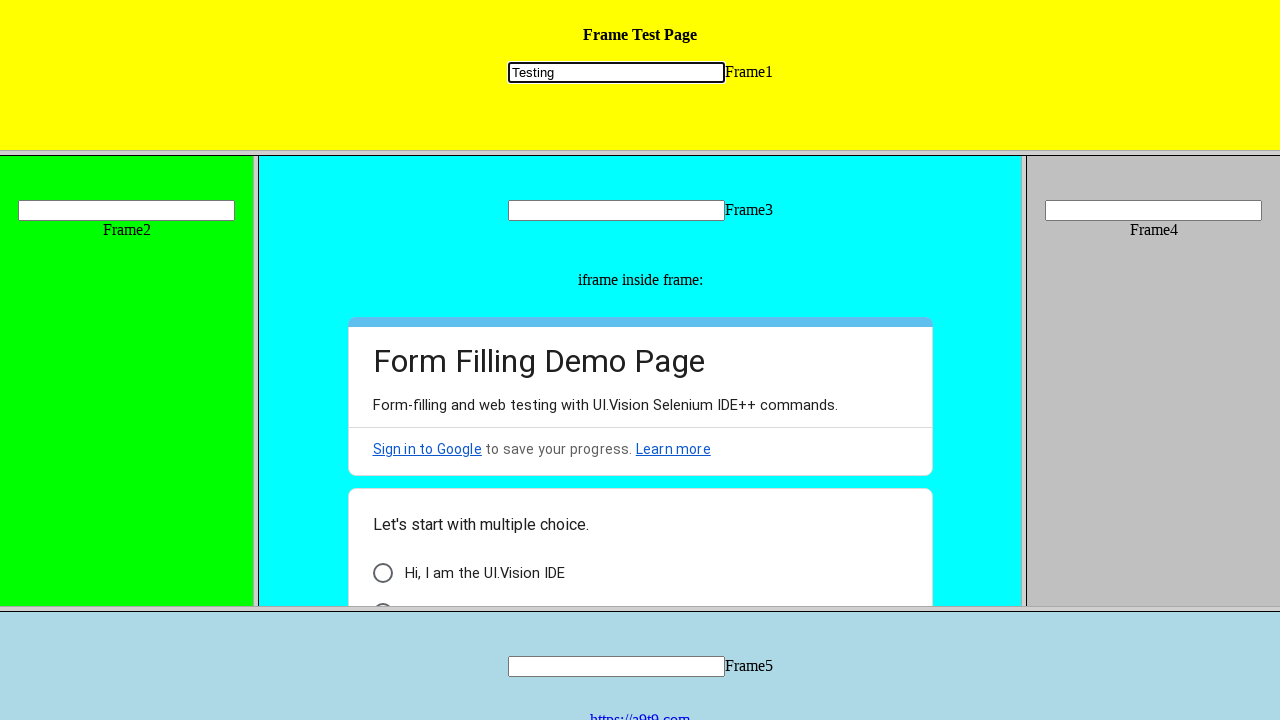